Tests checkbox interaction by navigating to an HTML checkboxes tutorial page and clicking on the soccer and football checkbox elements.

Starting URL: http://www.tizag.com/htmlT/htmlcheckboxes.php

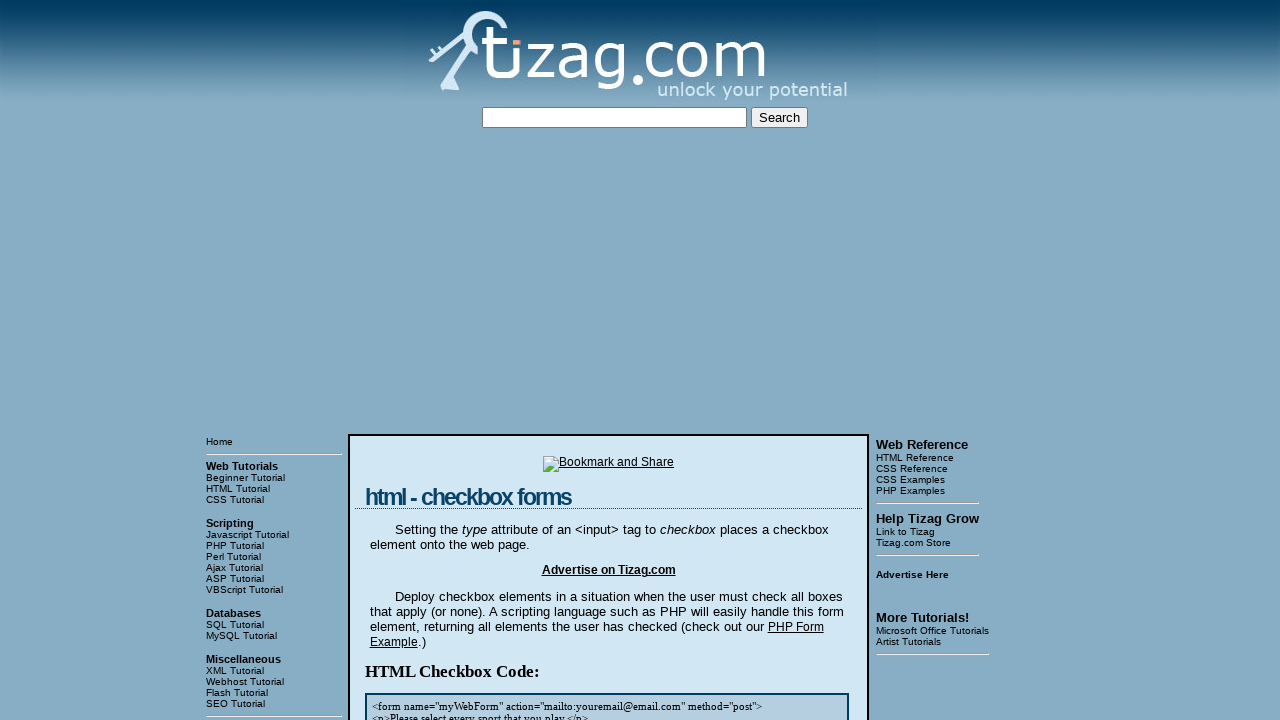

Navigated to HTML checkboxes tutorial page
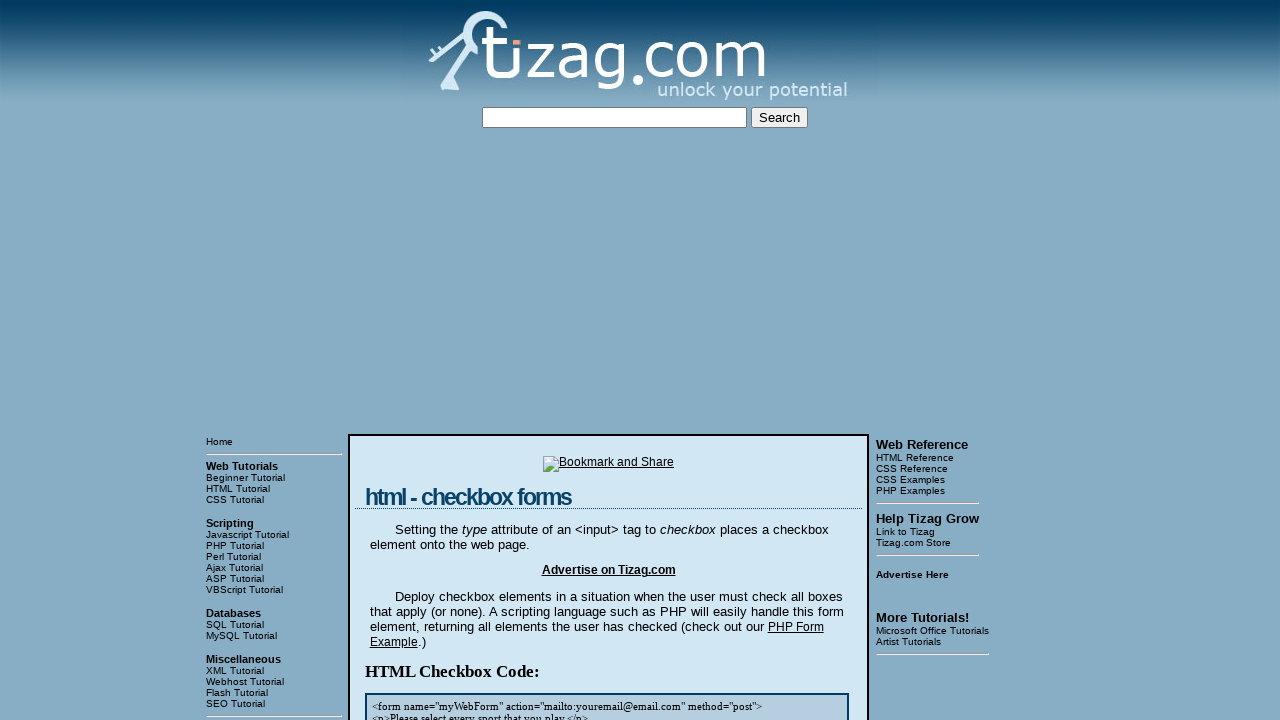

Clicked on the soccer checkbox at (422, 360) on xpath=//div[4]/input[1]
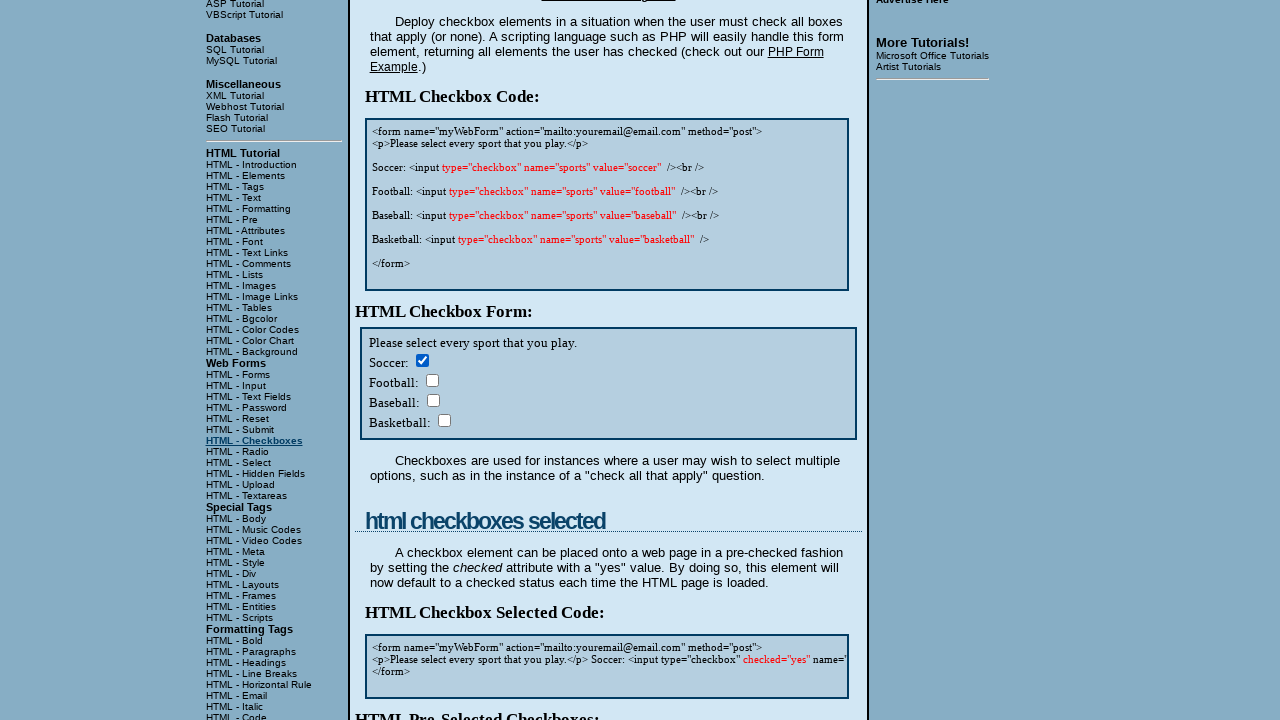

Clicked on the football checkbox at (432, 380) on xpath=//div[4]/input[2]
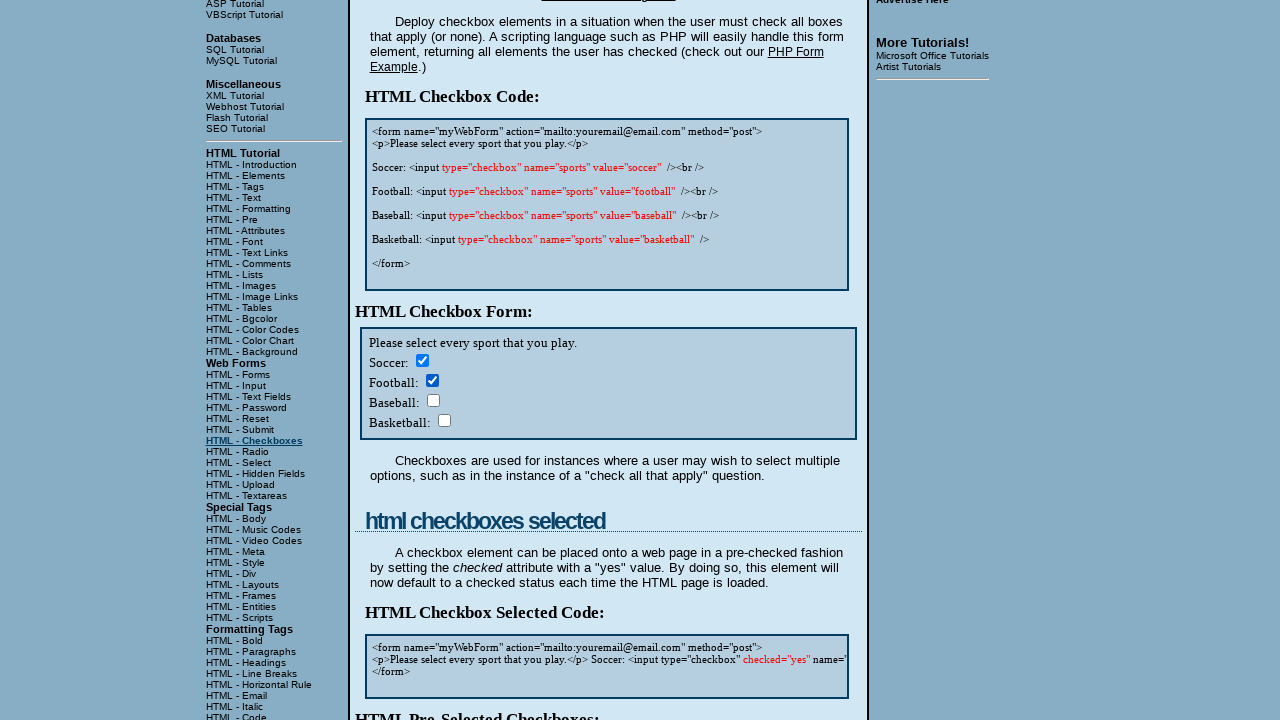

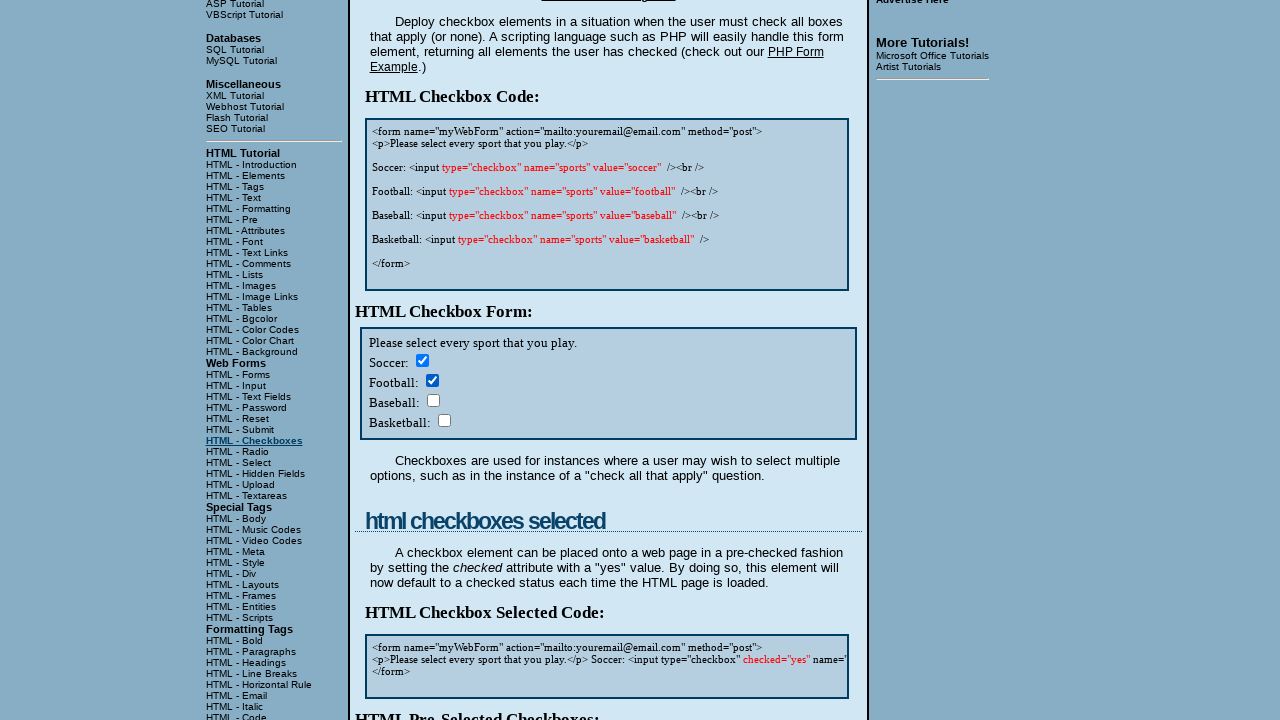